Tests an EMI calculator by entering loan amount (20000), interest rate (5%), and loan period (200 months), then verifies the calculated EMI value is displayed correctly.

Starting URL: http://www.deal4loans.com/Contents_Calculators.php

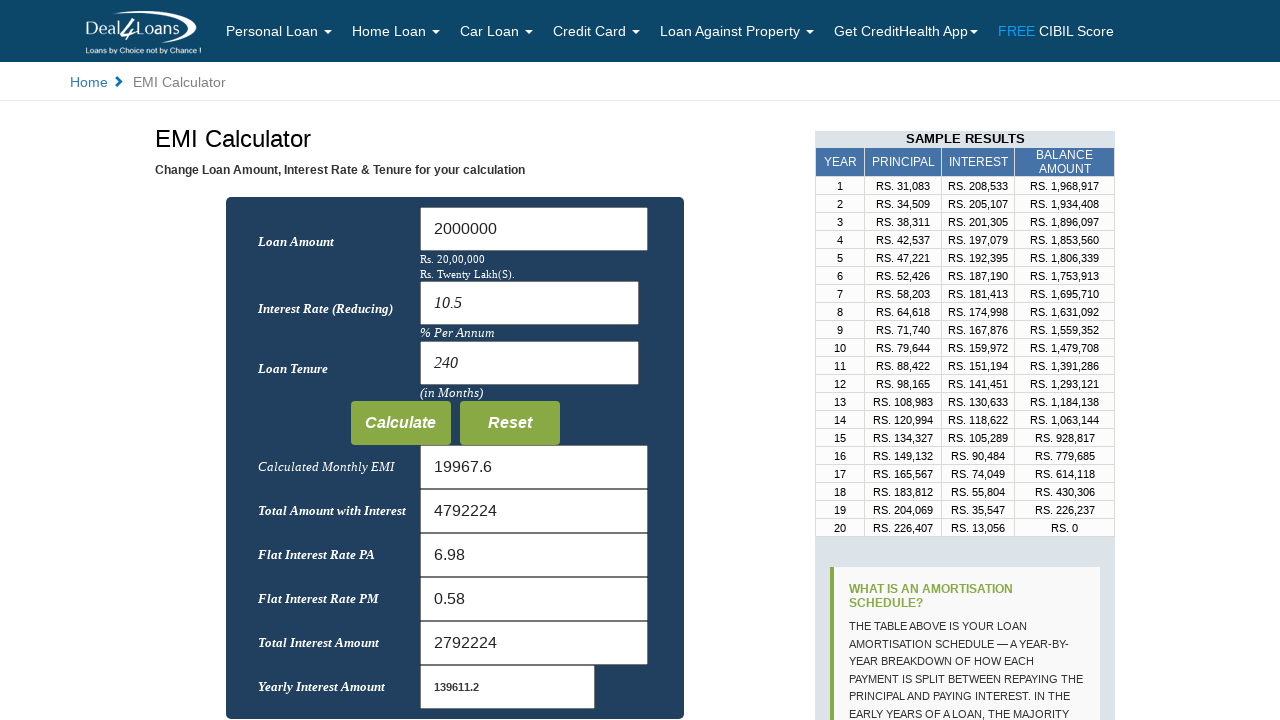

EMI Calculator heading loaded
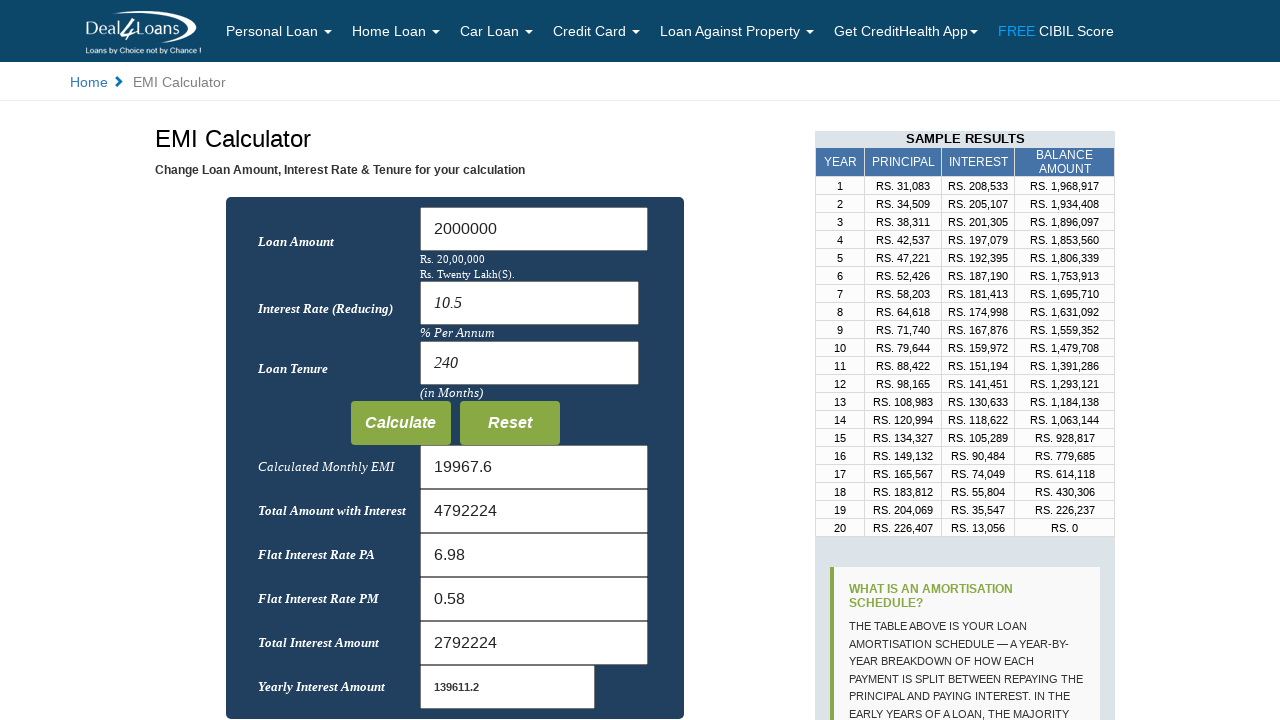

Cleared Loan Amount field on #Loan_Amount
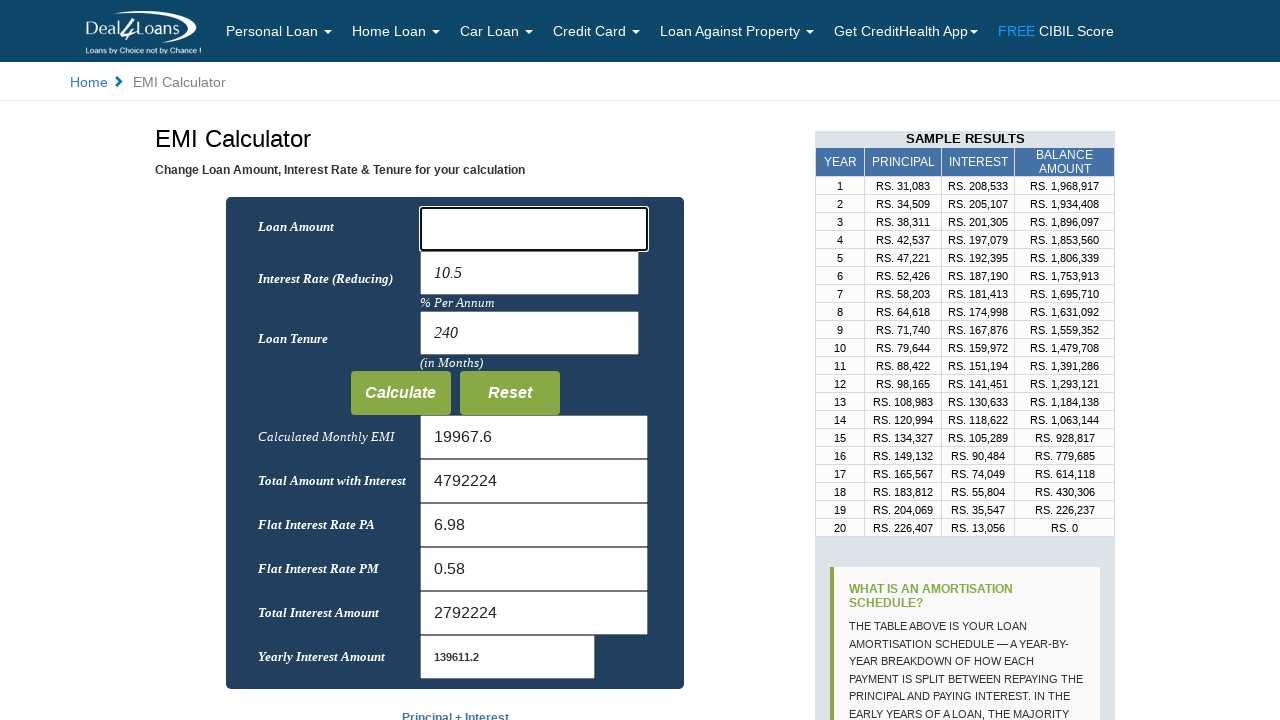

Entered loan amount of 20000 on #Loan_Amount
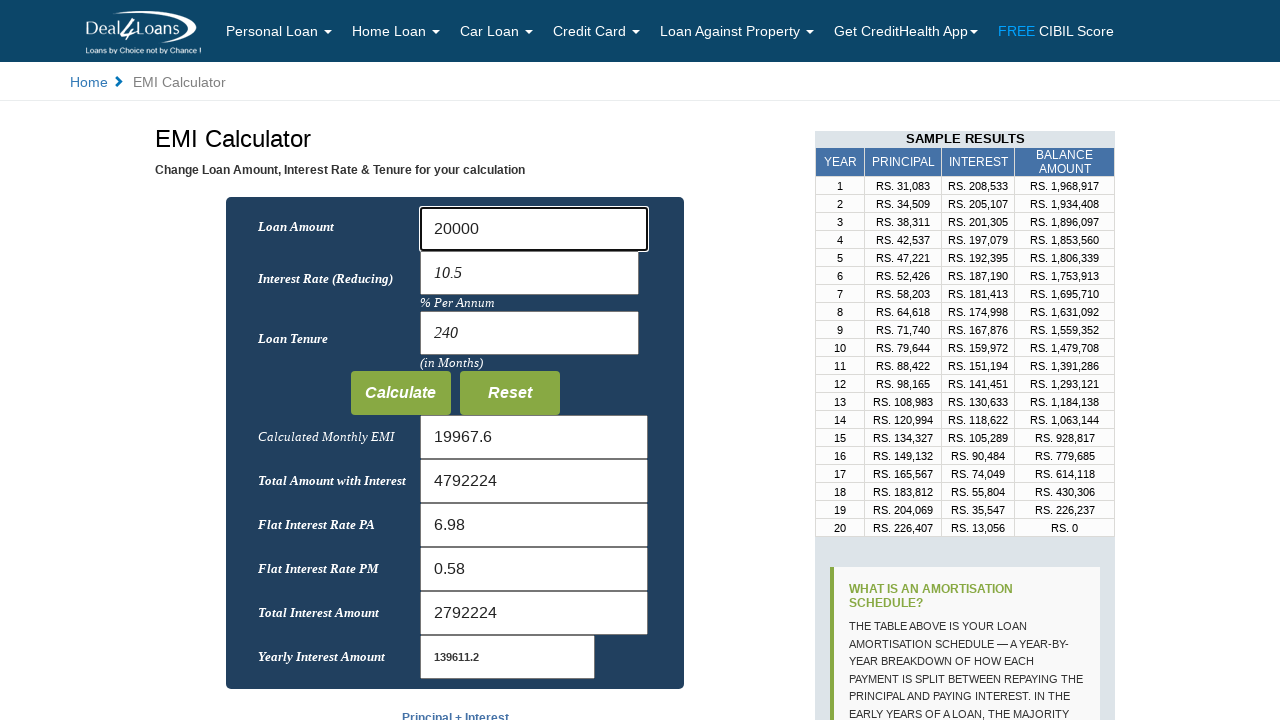

Clicked on rate field to trigger loan amount text update at (529, 273) on input[name='rate']
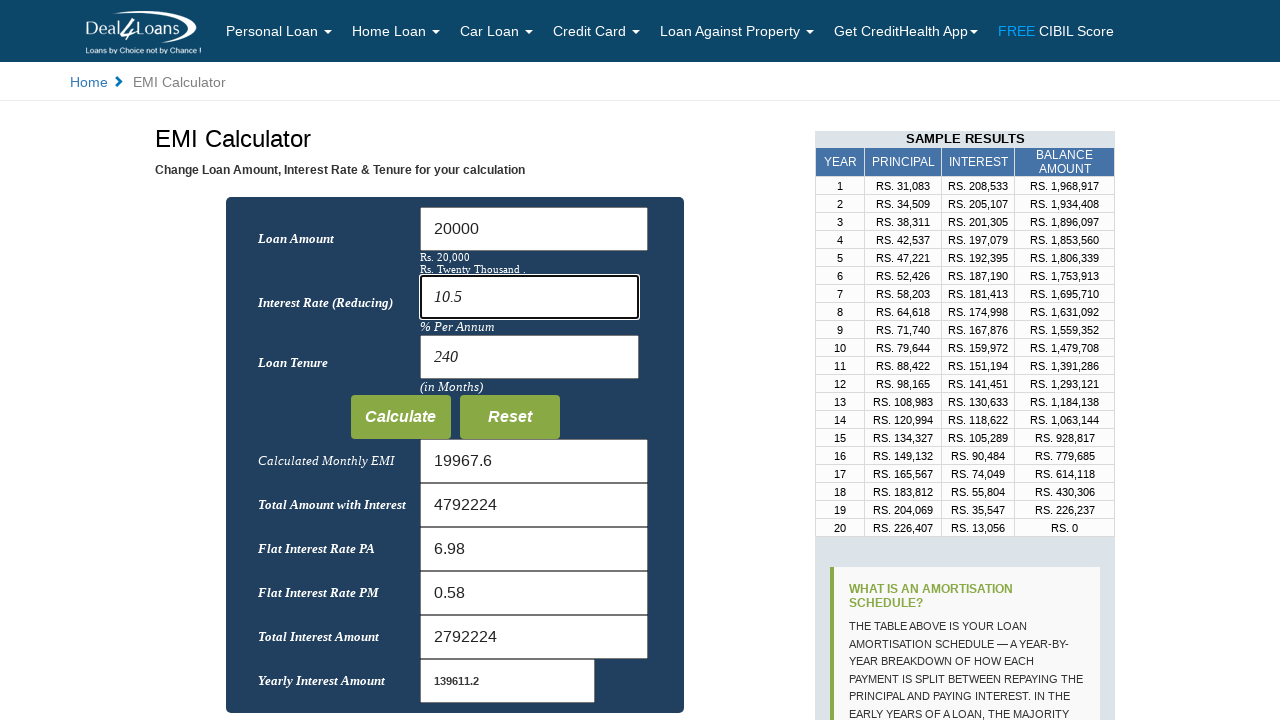

Loan amount text display appeared
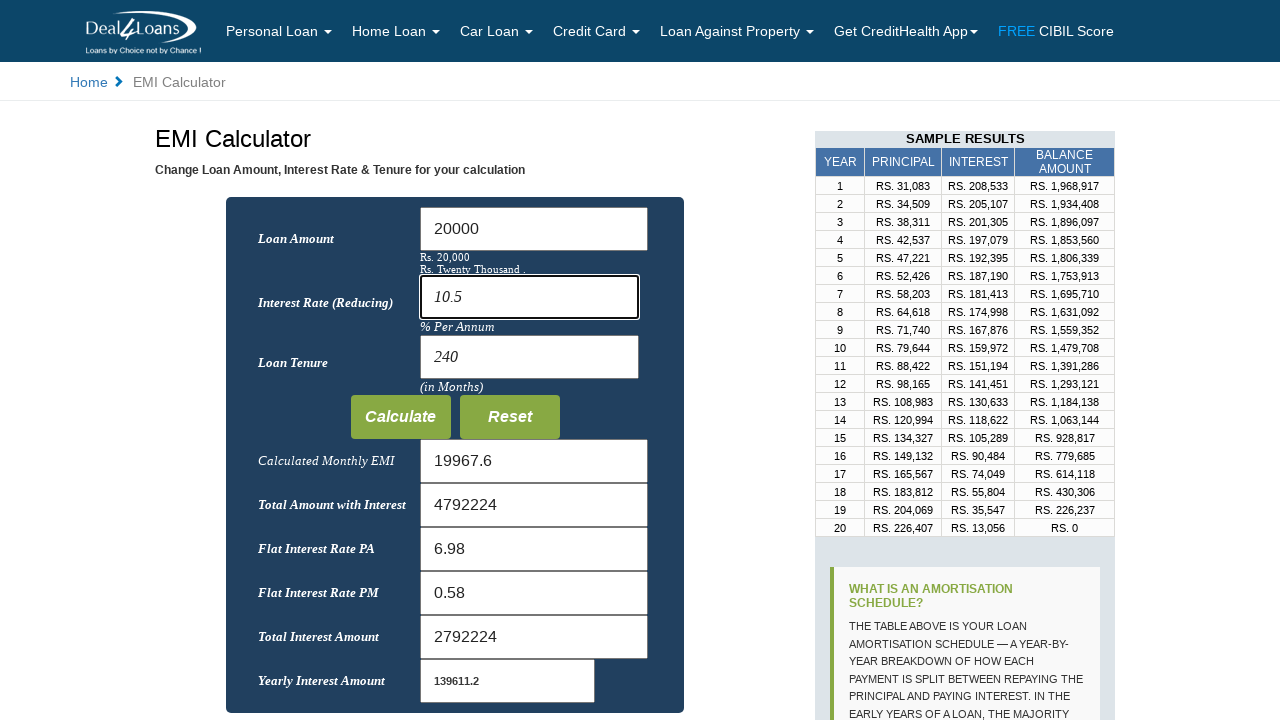

Cleared interest rate field on input[name='rate']
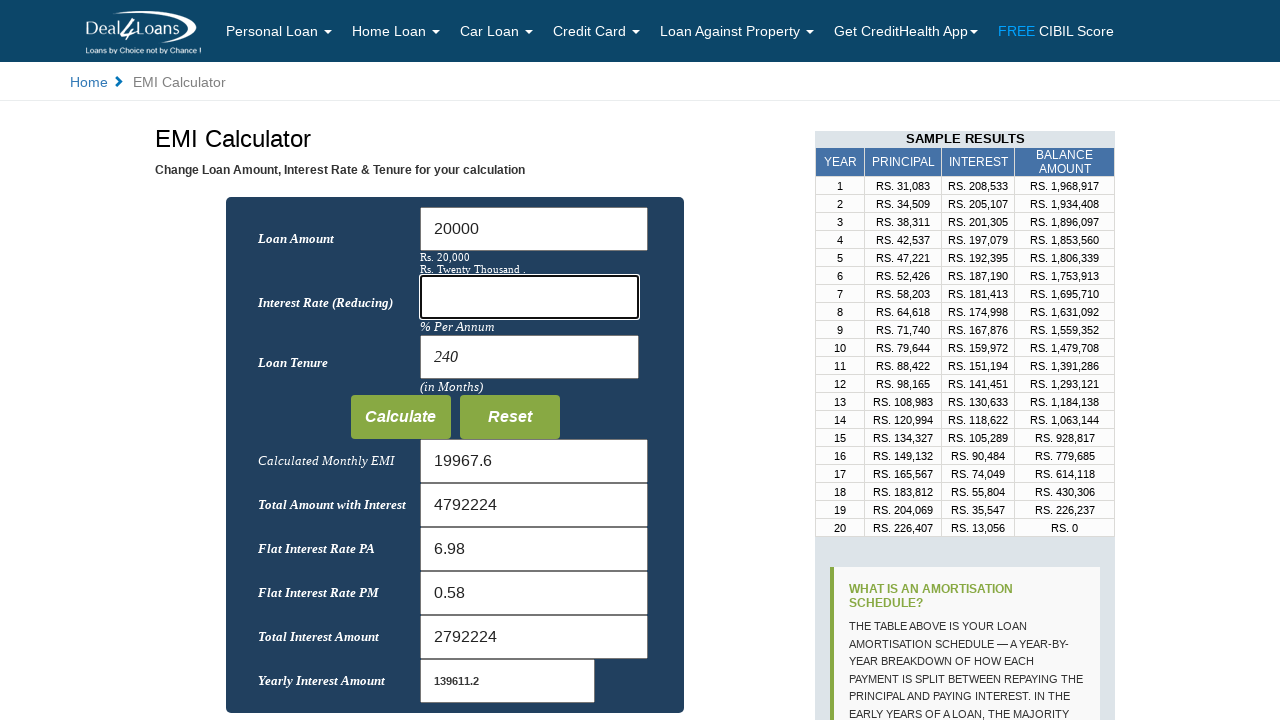

Entered interest rate of 5% on input[name='rate']
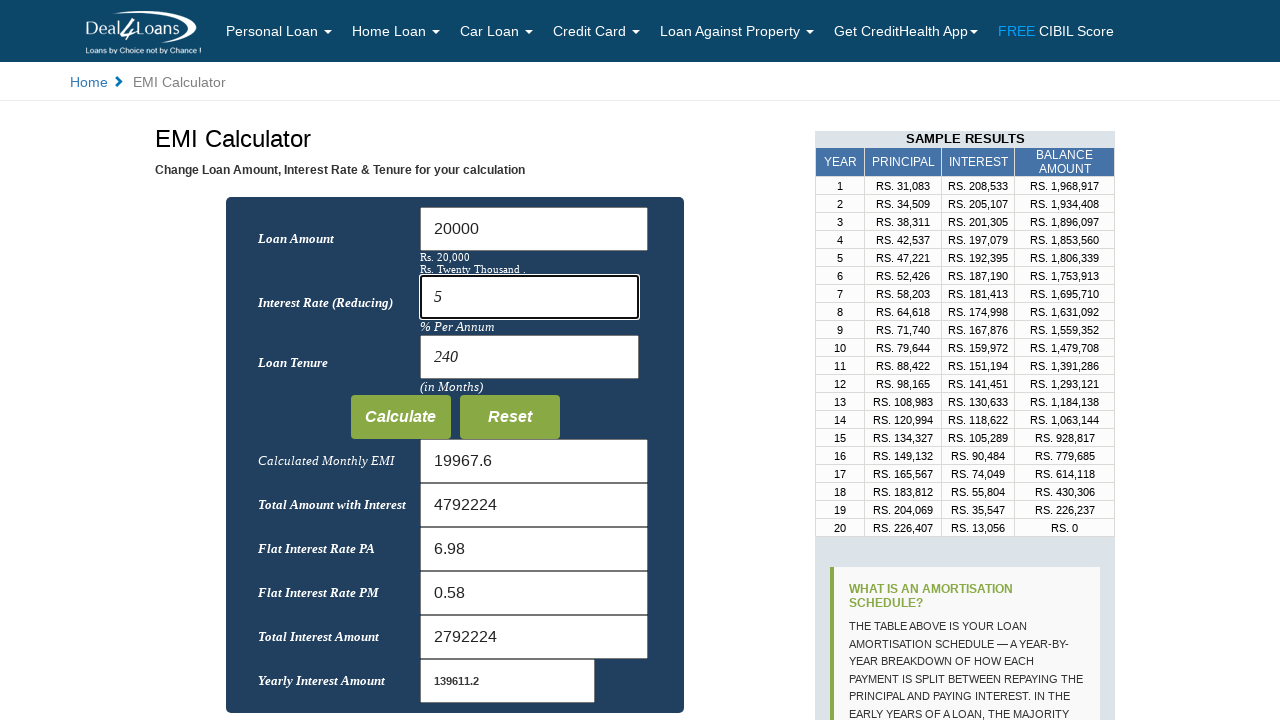

Cleared loan period field on input[name='months']
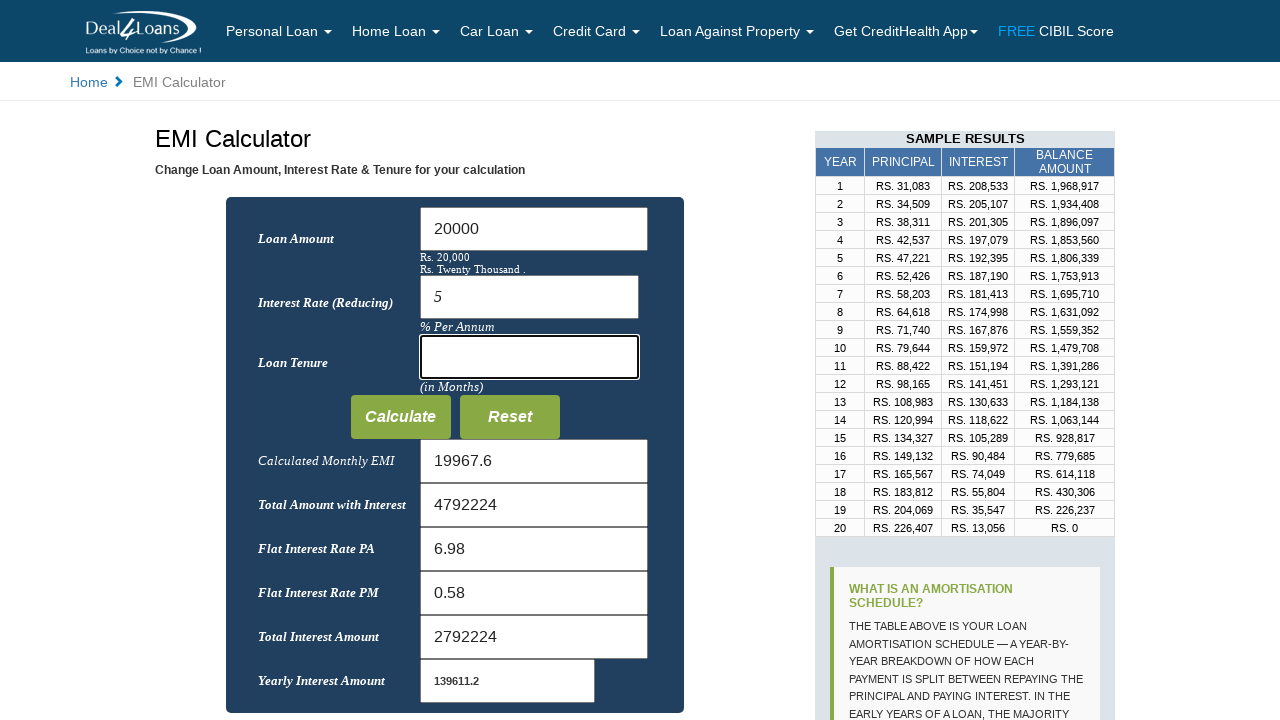

Entered loan period of 200 months on input[name='months']
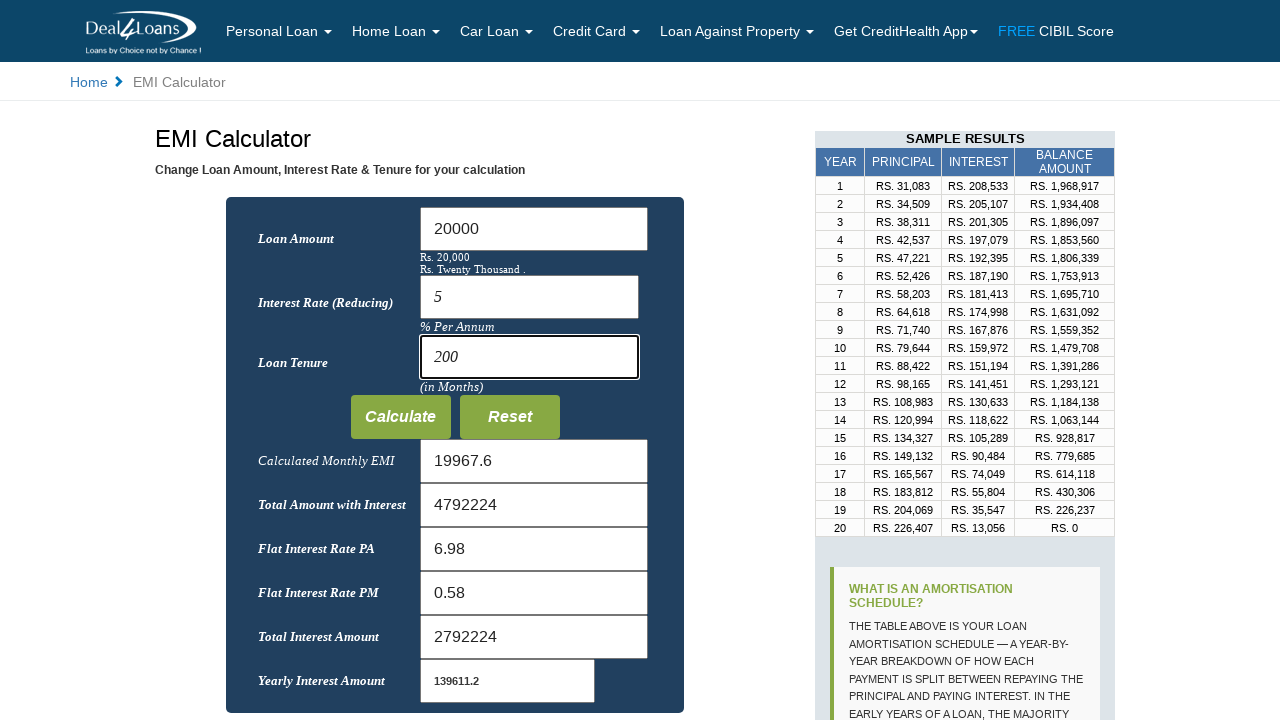

Clicked Calculate button at (400, 417) on input[value='Calculate']
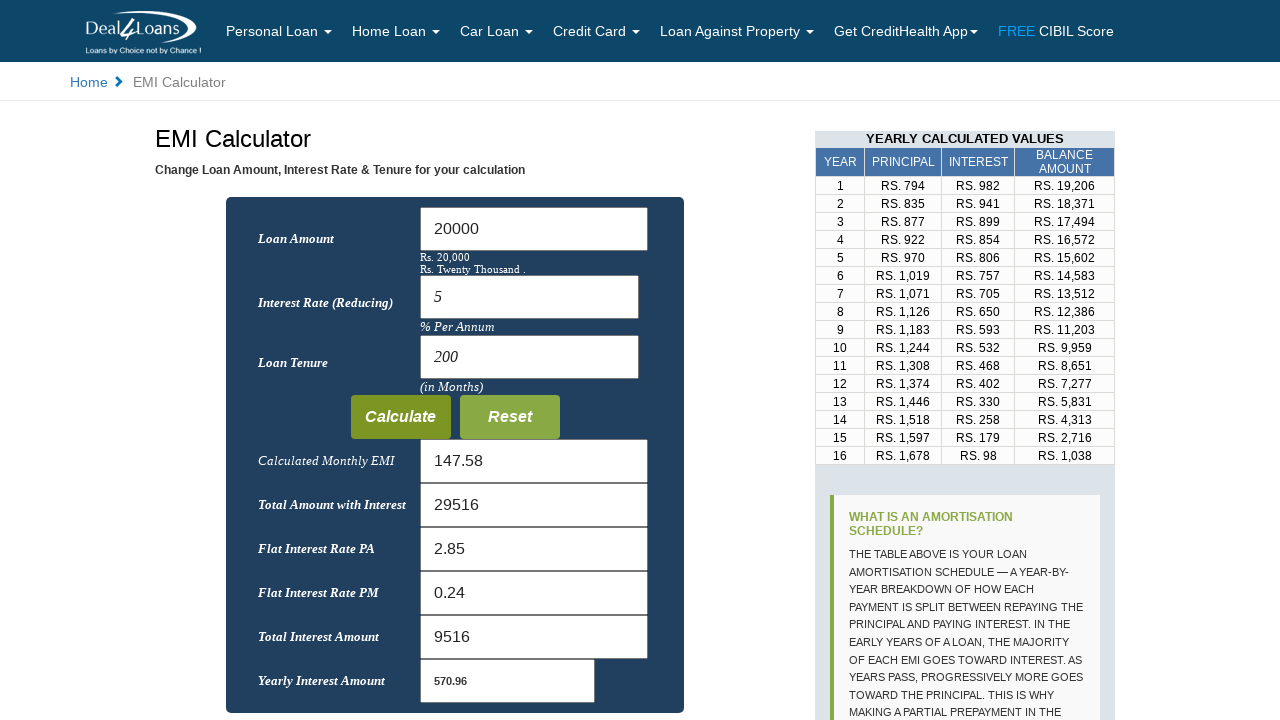

EMI result displayed with calculated value
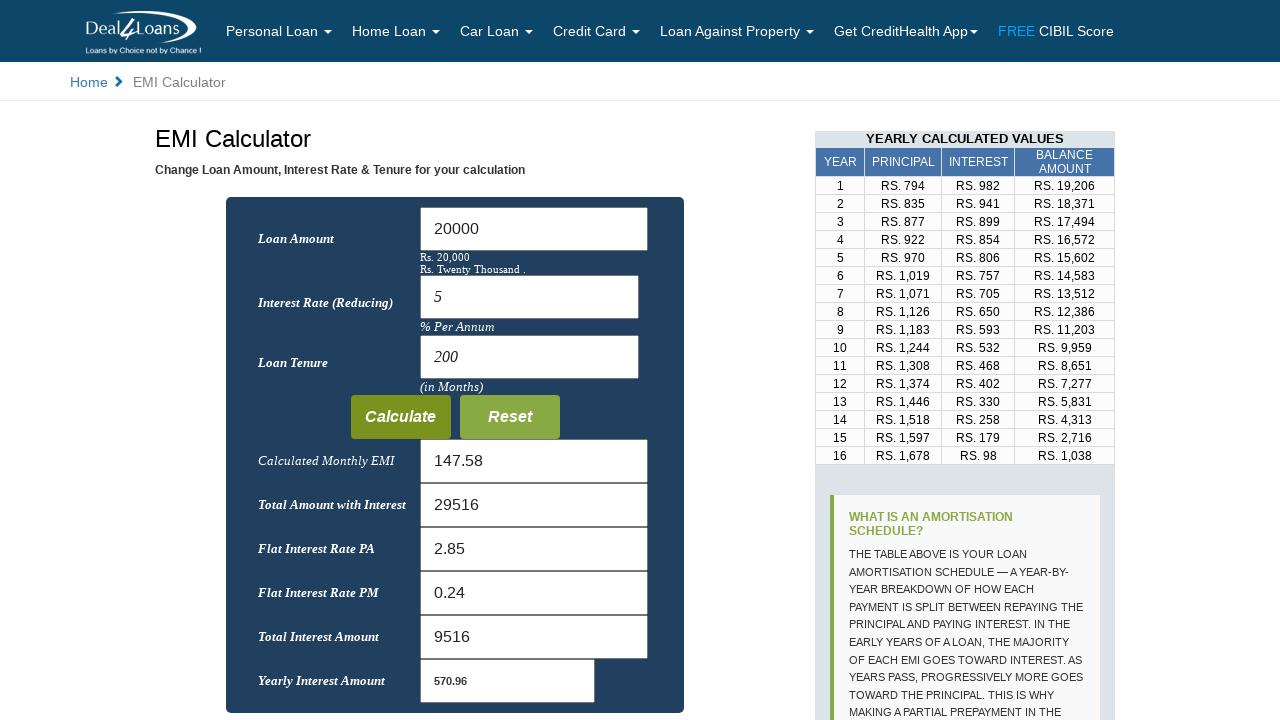

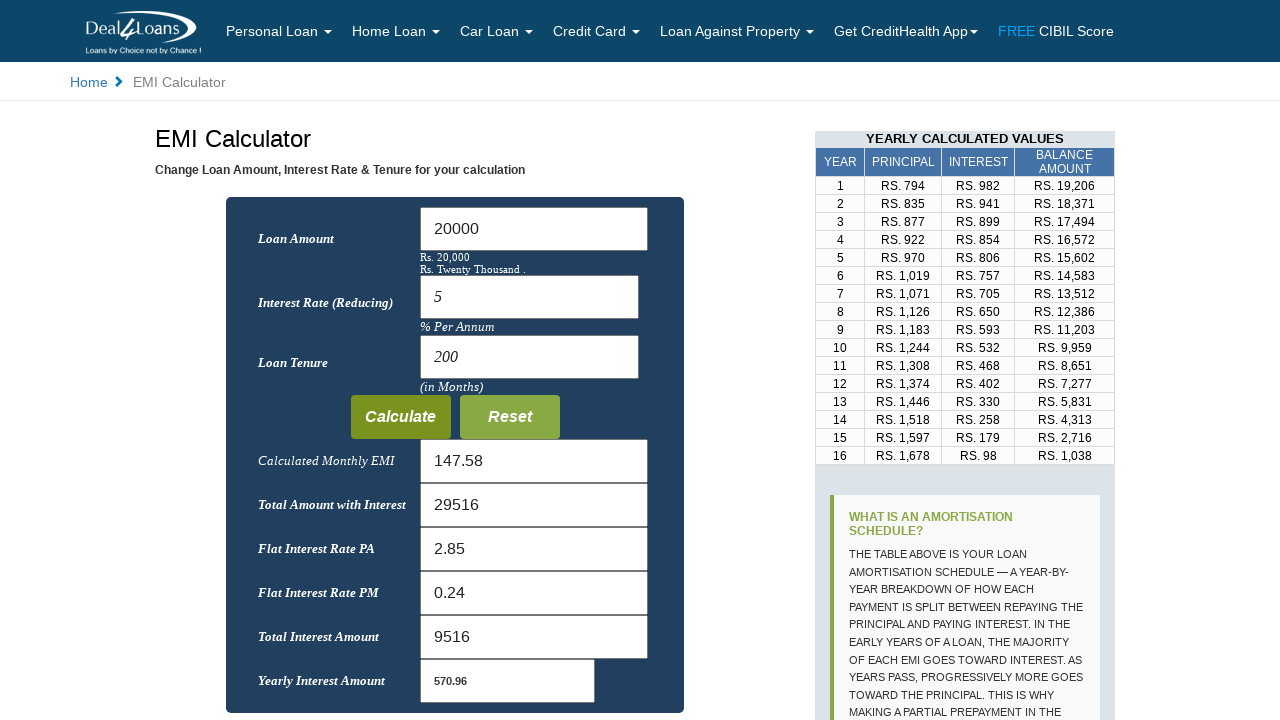